Tests loading behavior by clicking a green loading button, verifying the loading state appears, then verifying the success message appears after loading completes.

Starting URL: https://kristinek.github.io/site/examples/loading_color

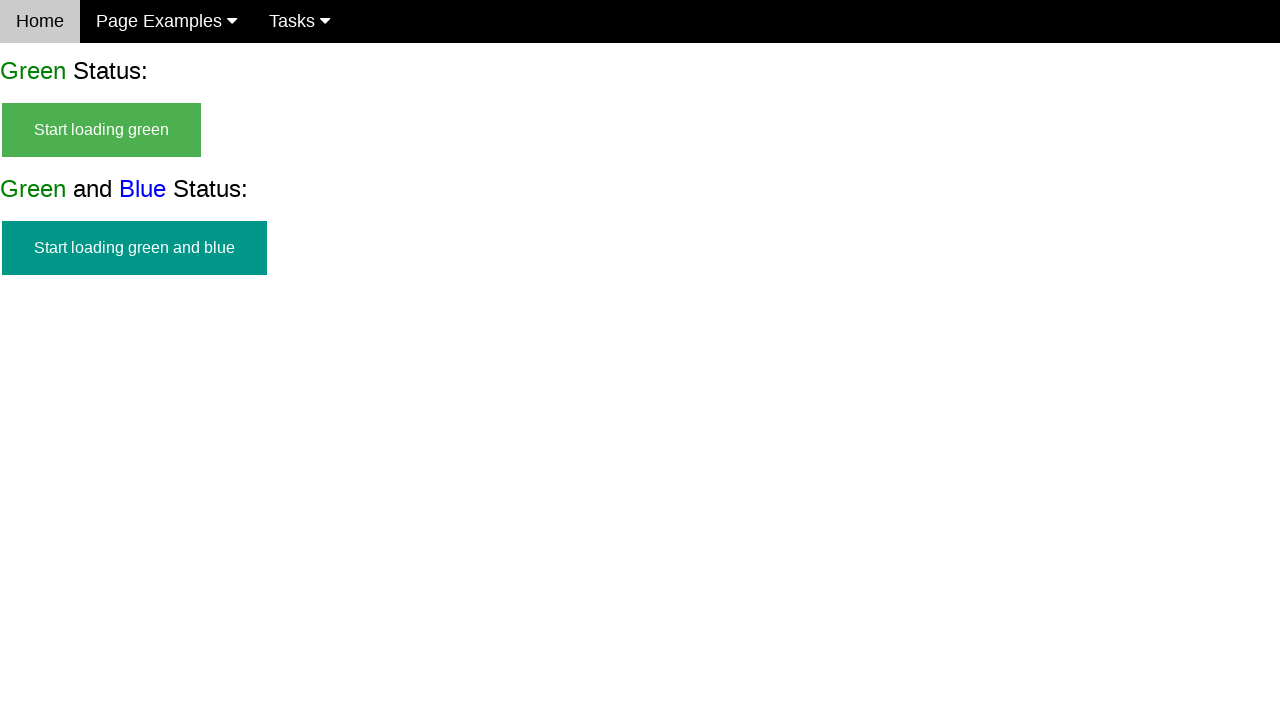

Clicked green loading button at (102, 130) on #start_green
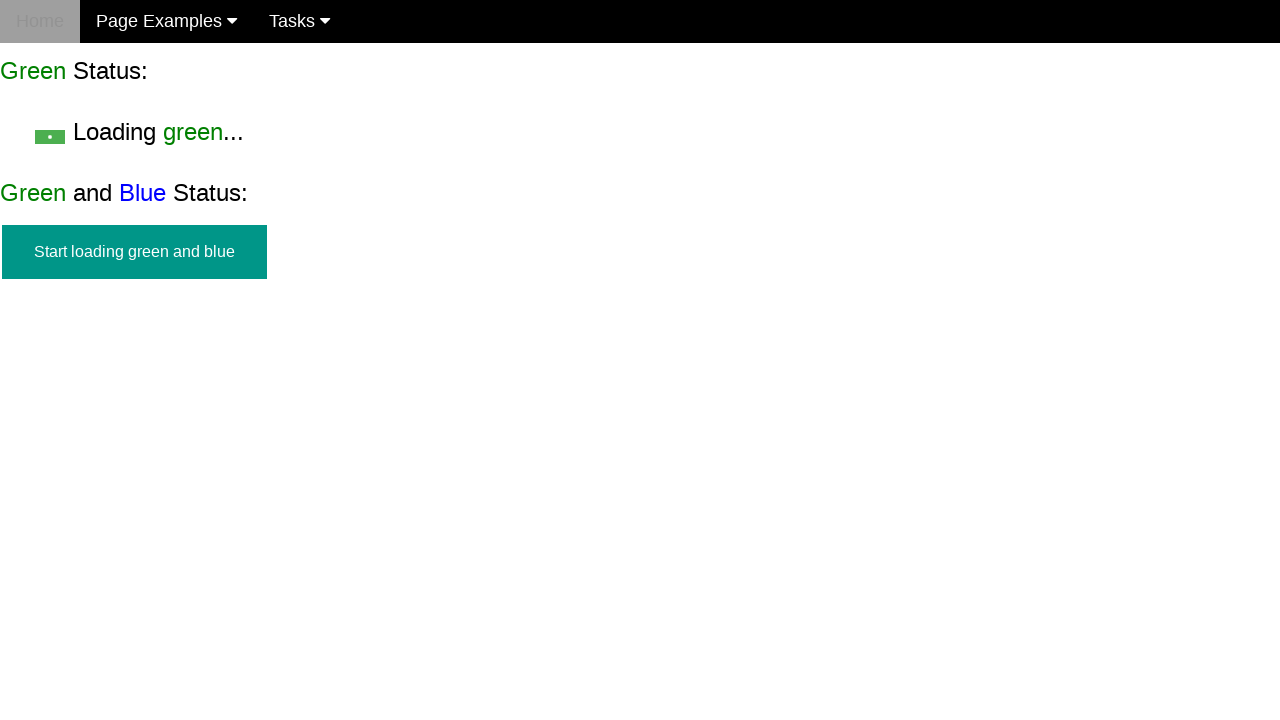

Verified green button is hidden
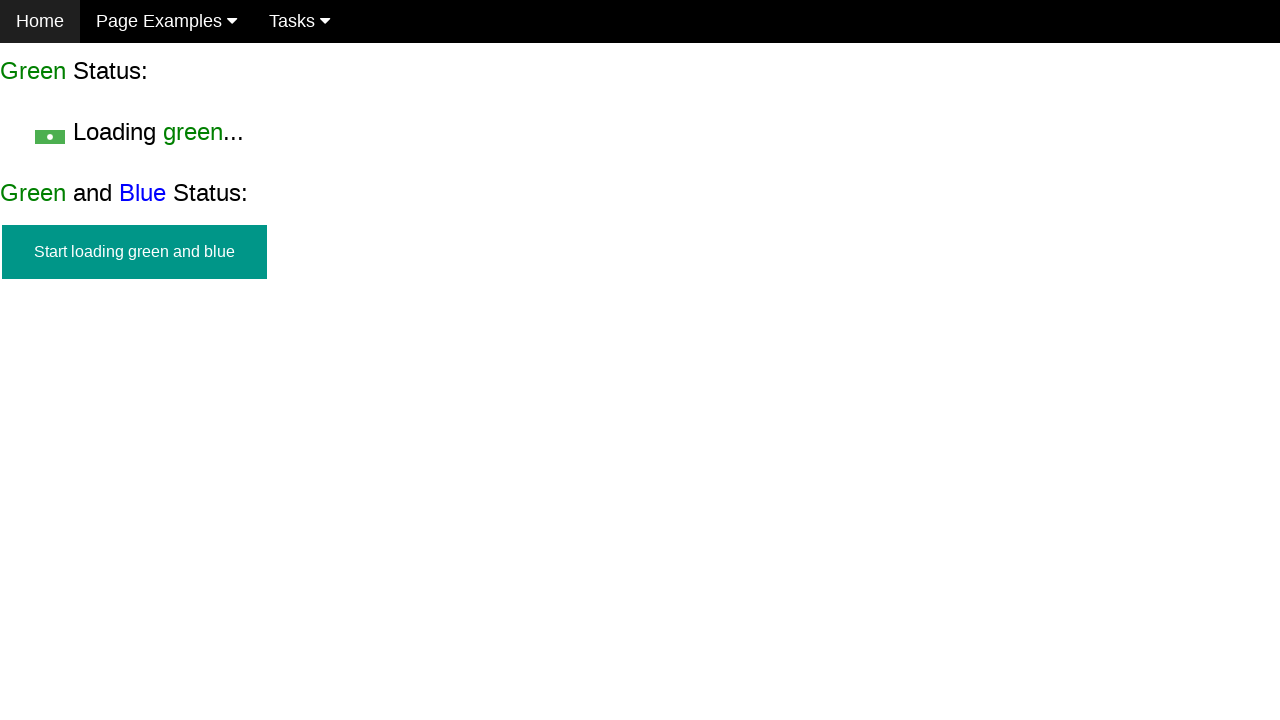

Verified loading state is visible
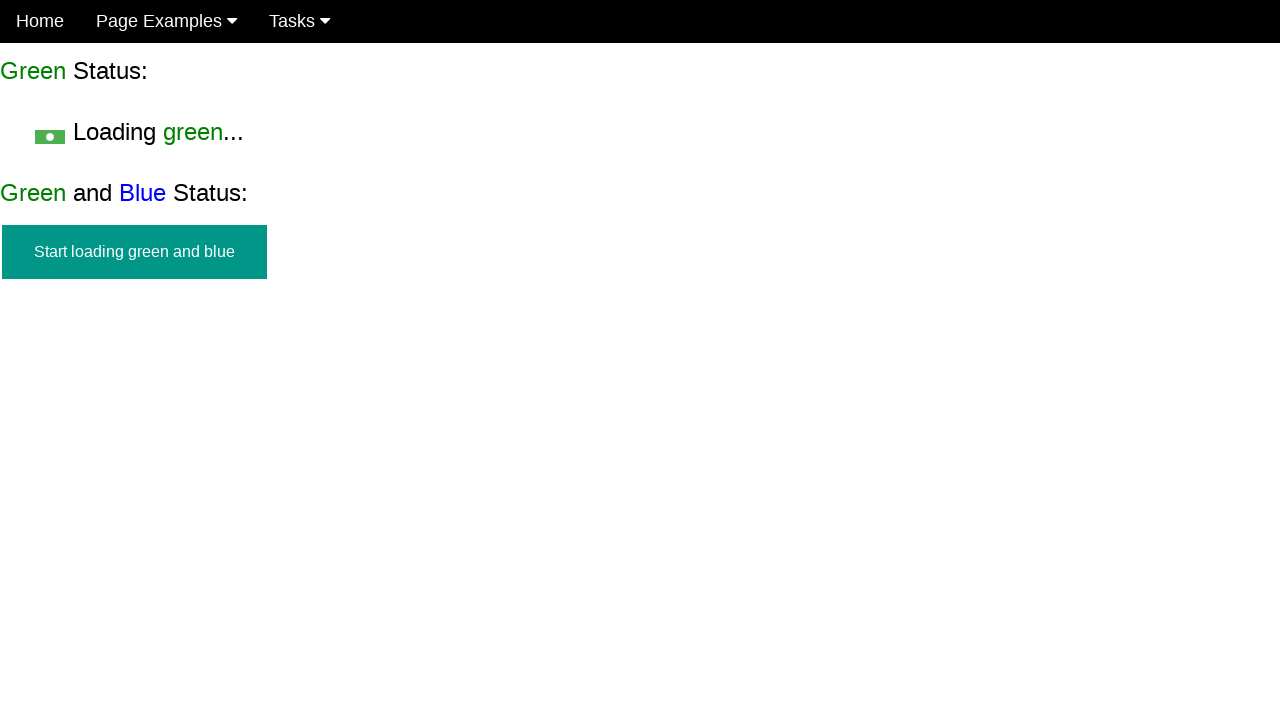

Verified success message appeared after loading completed
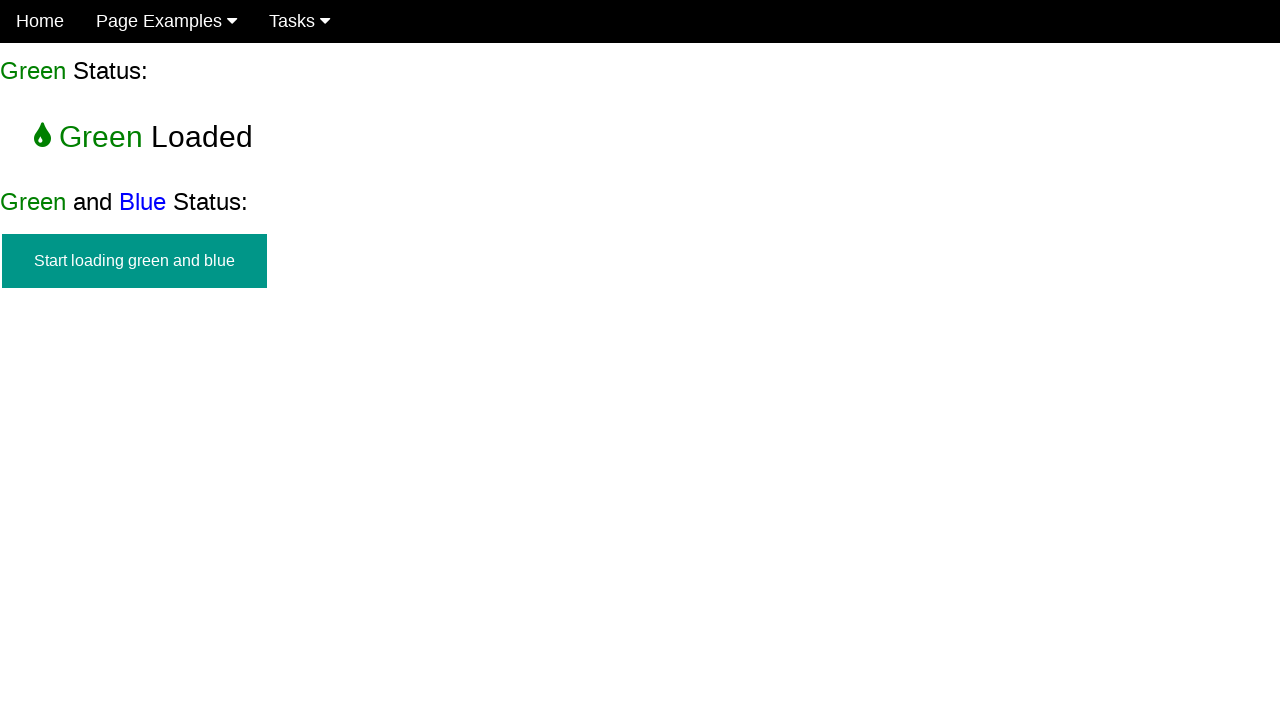

Verified loading text is now hidden
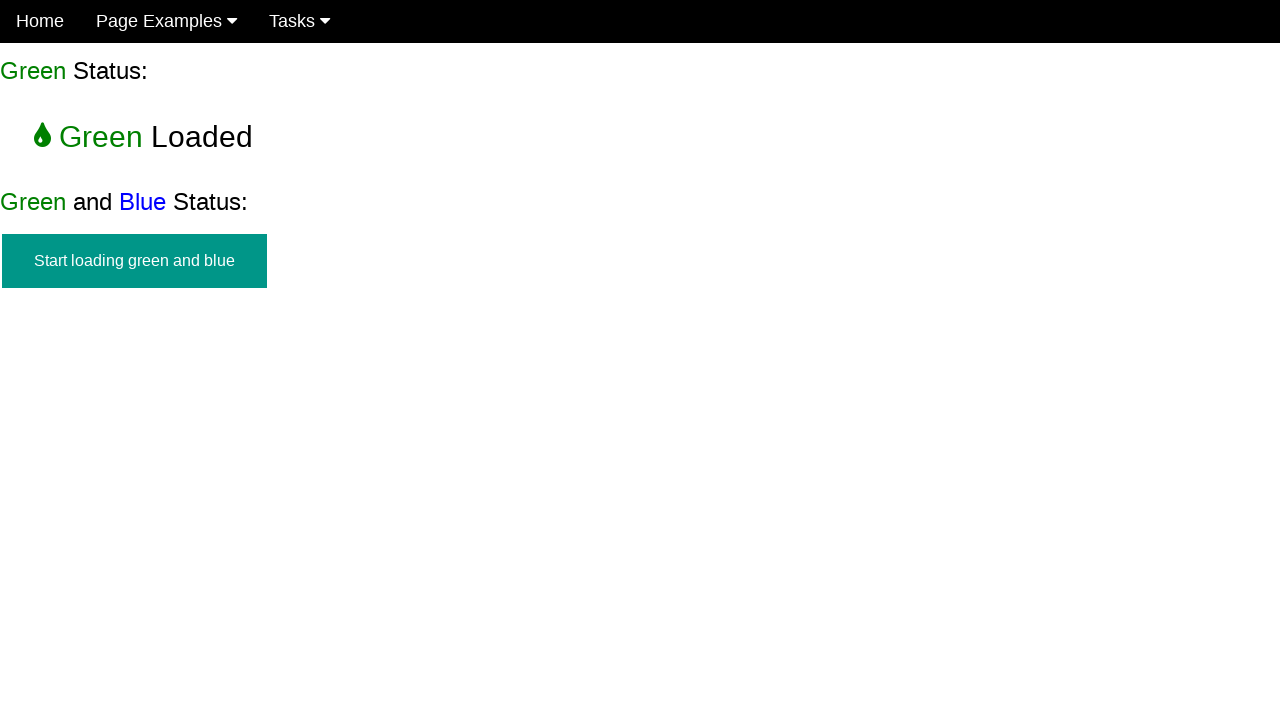

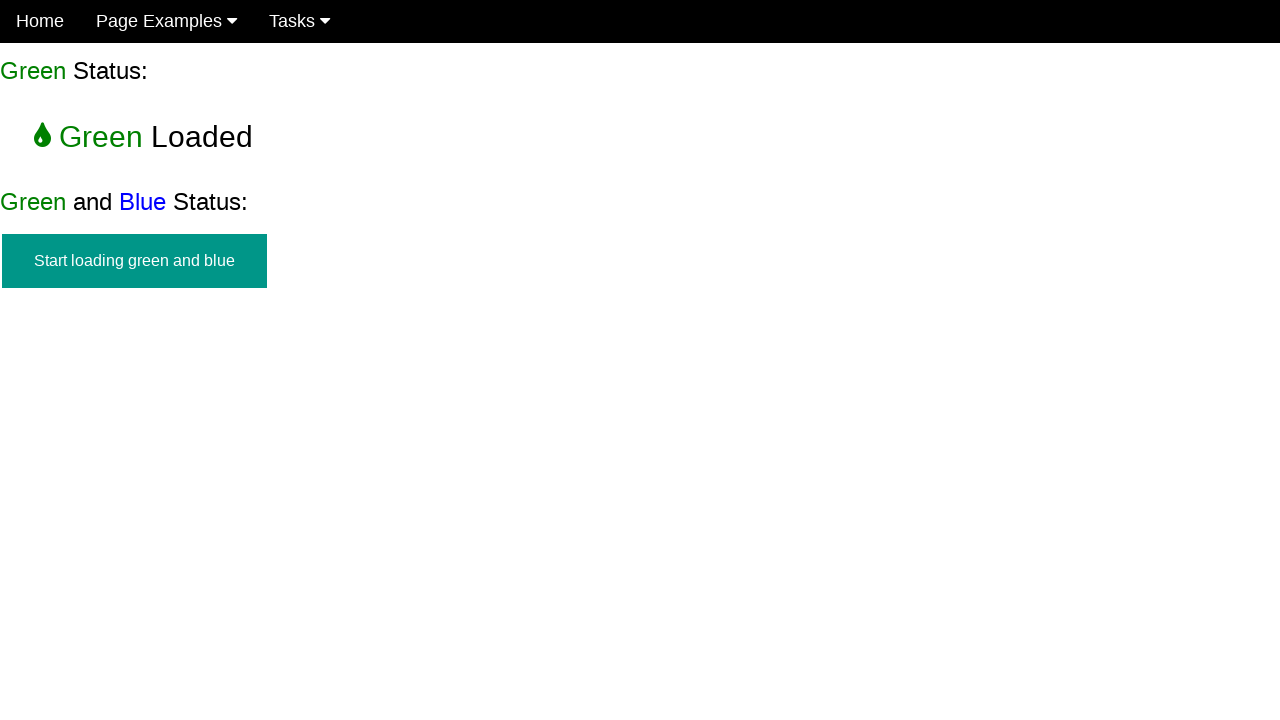